Tests window handling functionality by verifying page text and title, clicking a link that opens a new window, verifying the new window's content and title, then navigating back to verify the original page title.

Starting URL: https://the-internet.herokuapp.com/windows

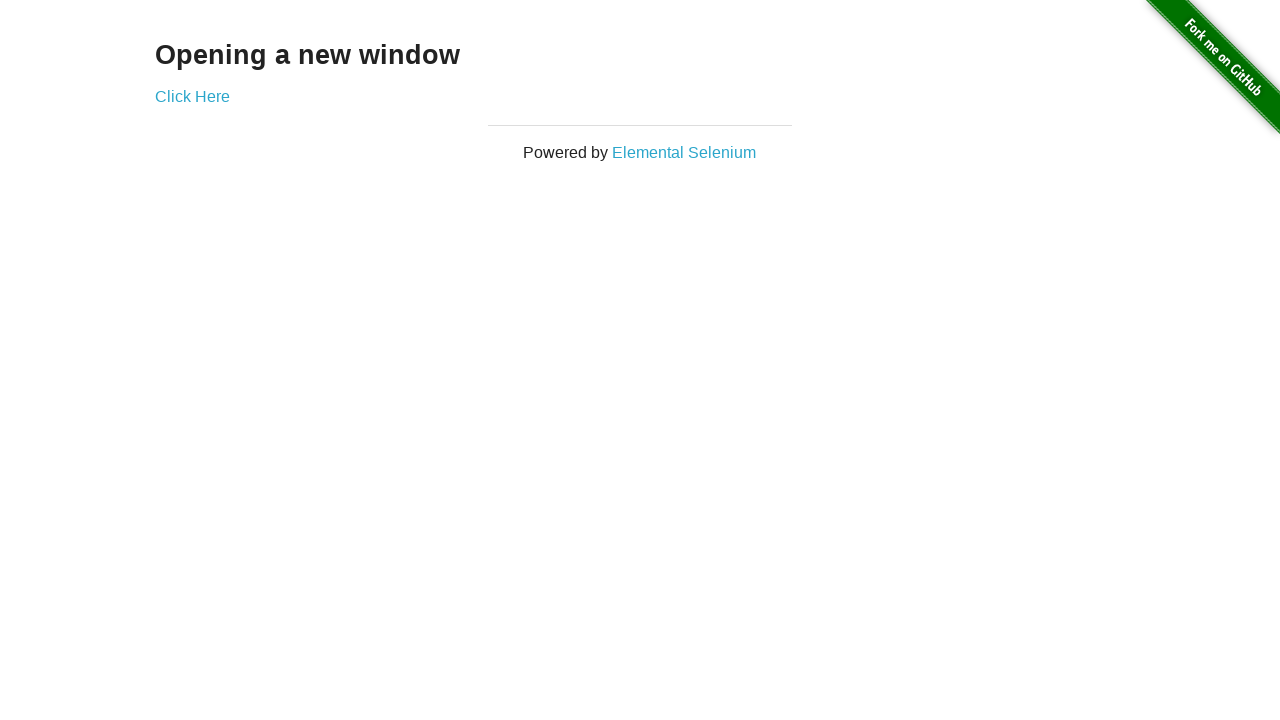

Verified page heading text is 'Opening a new window'
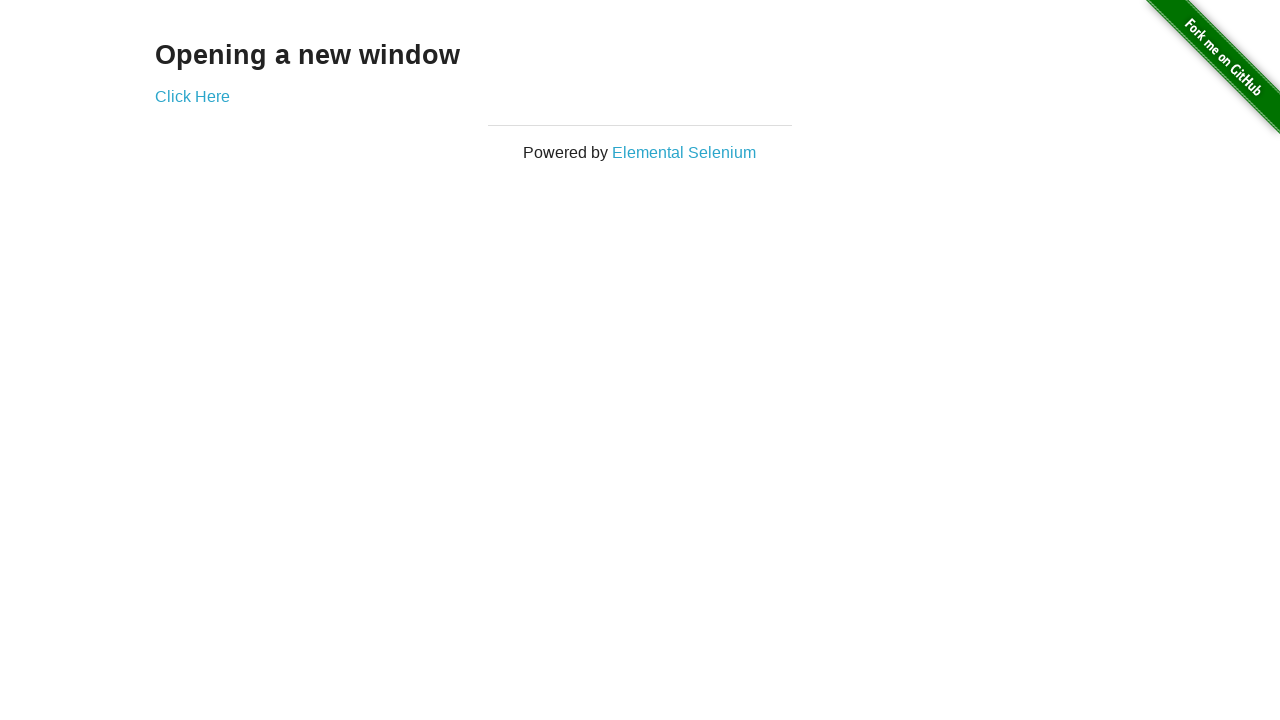

Verified original page title is 'The Internet'
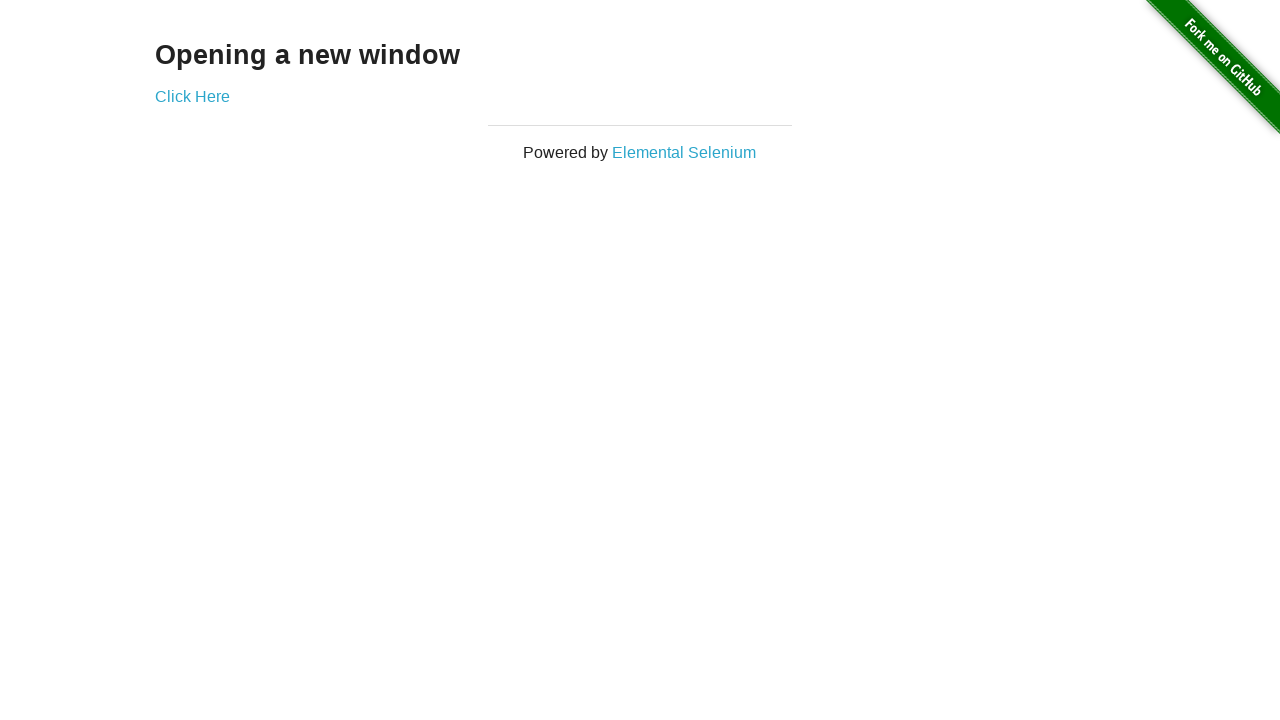

Clicked 'Click Here' link to open new window at (192, 96) on xpath=//a[text()='Click Here']
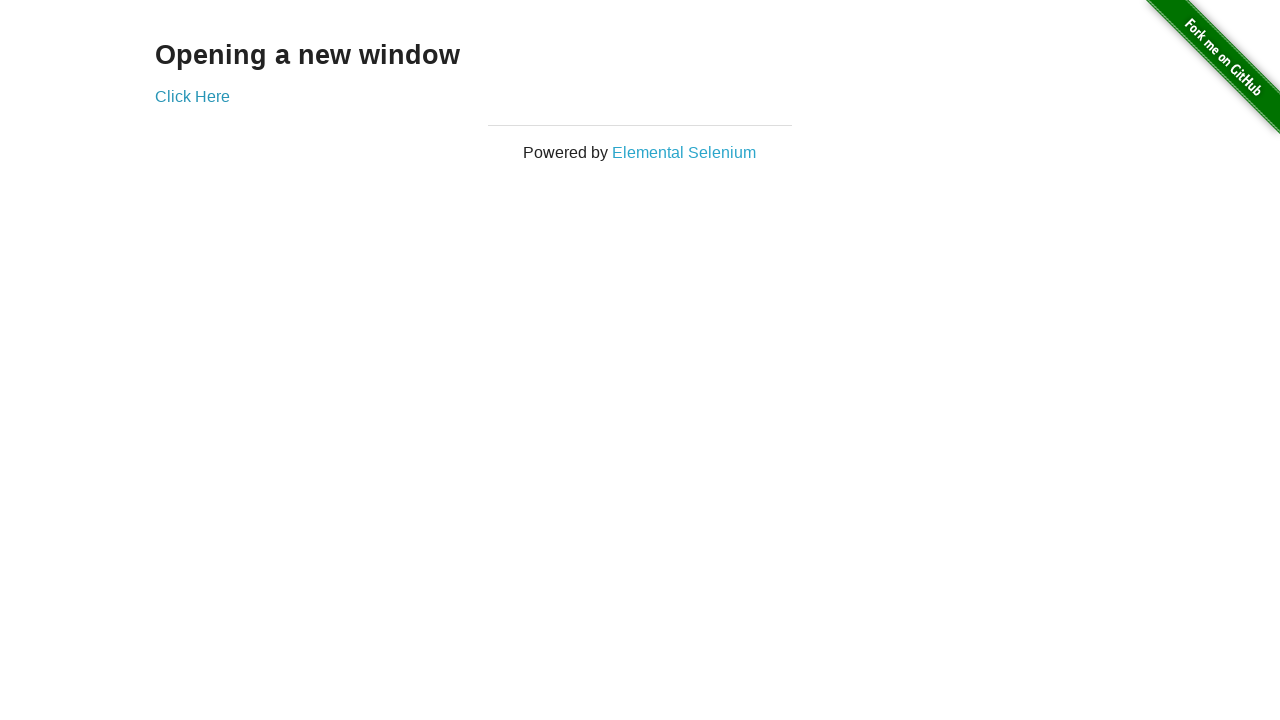

New window loaded and ready
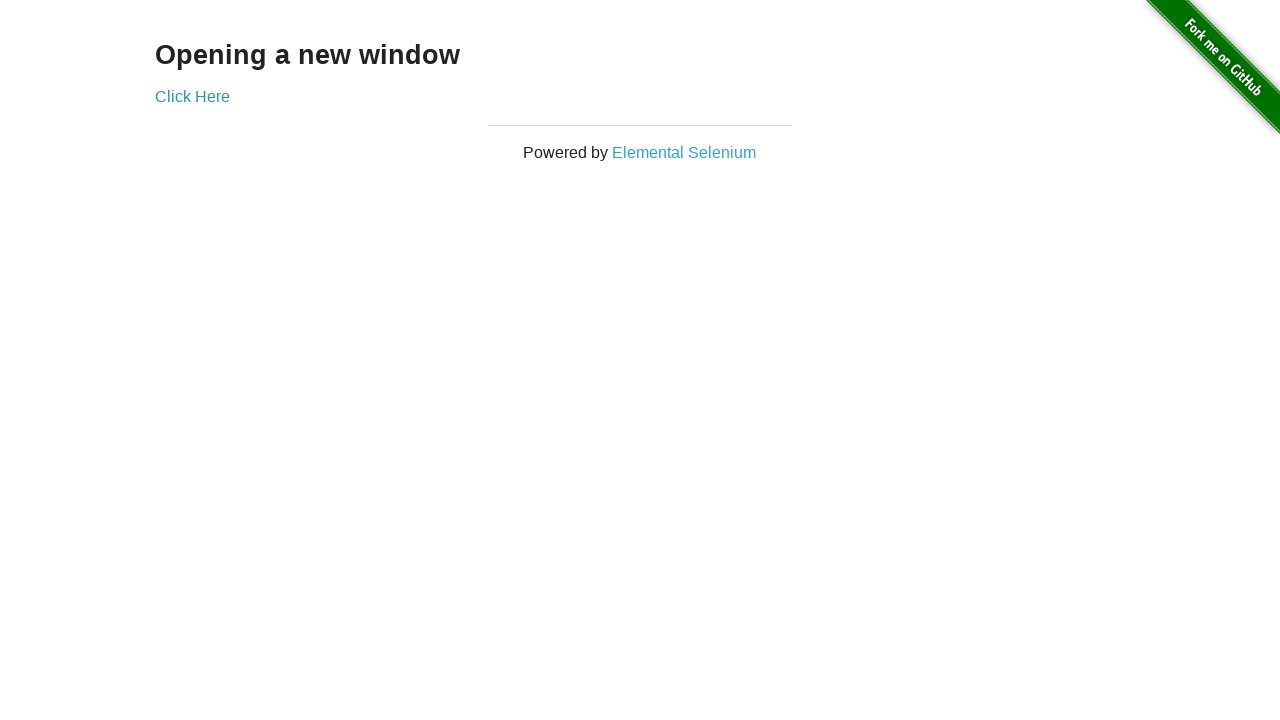

Verified new window title is 'New Window'
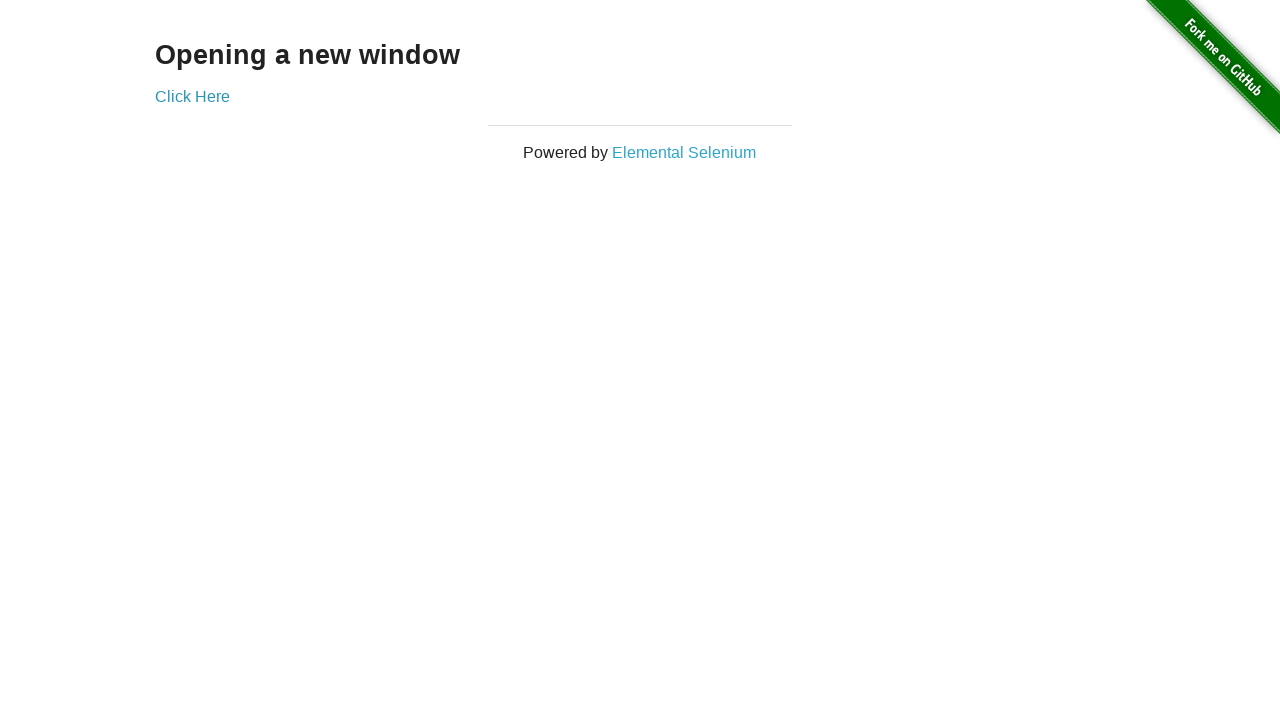

Verified new window heading text is 'New Window'
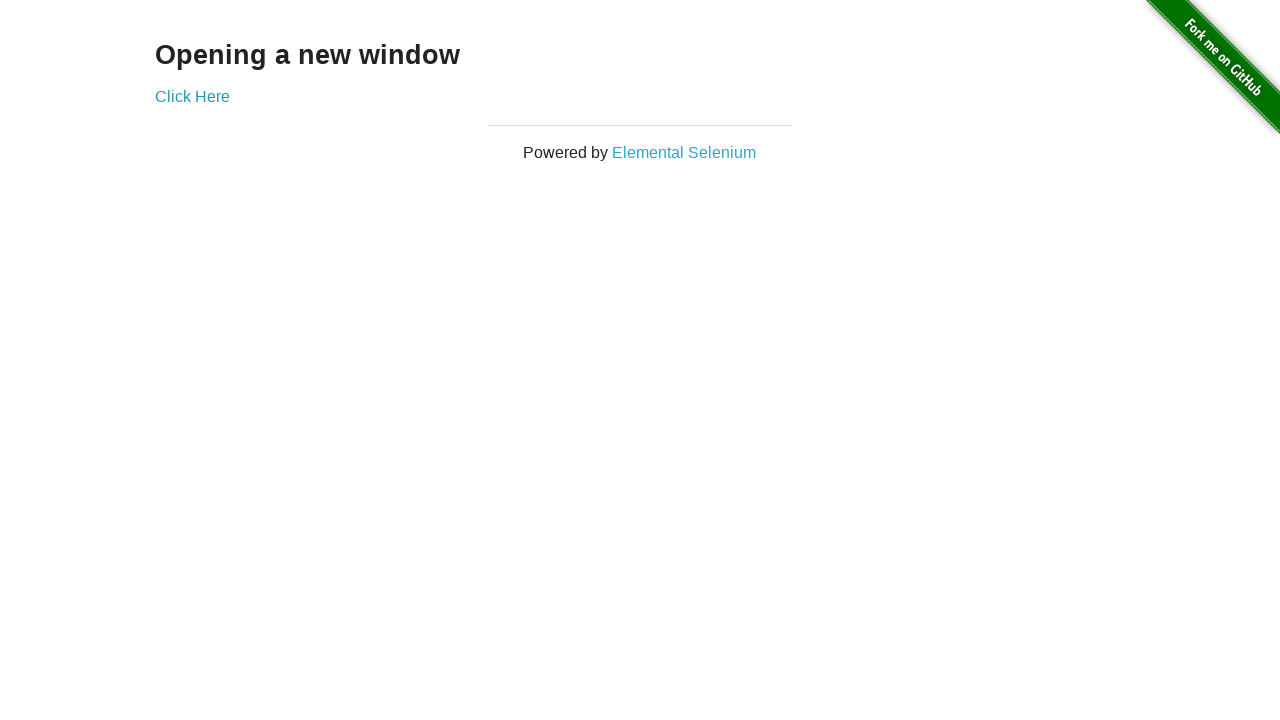

Closed new window
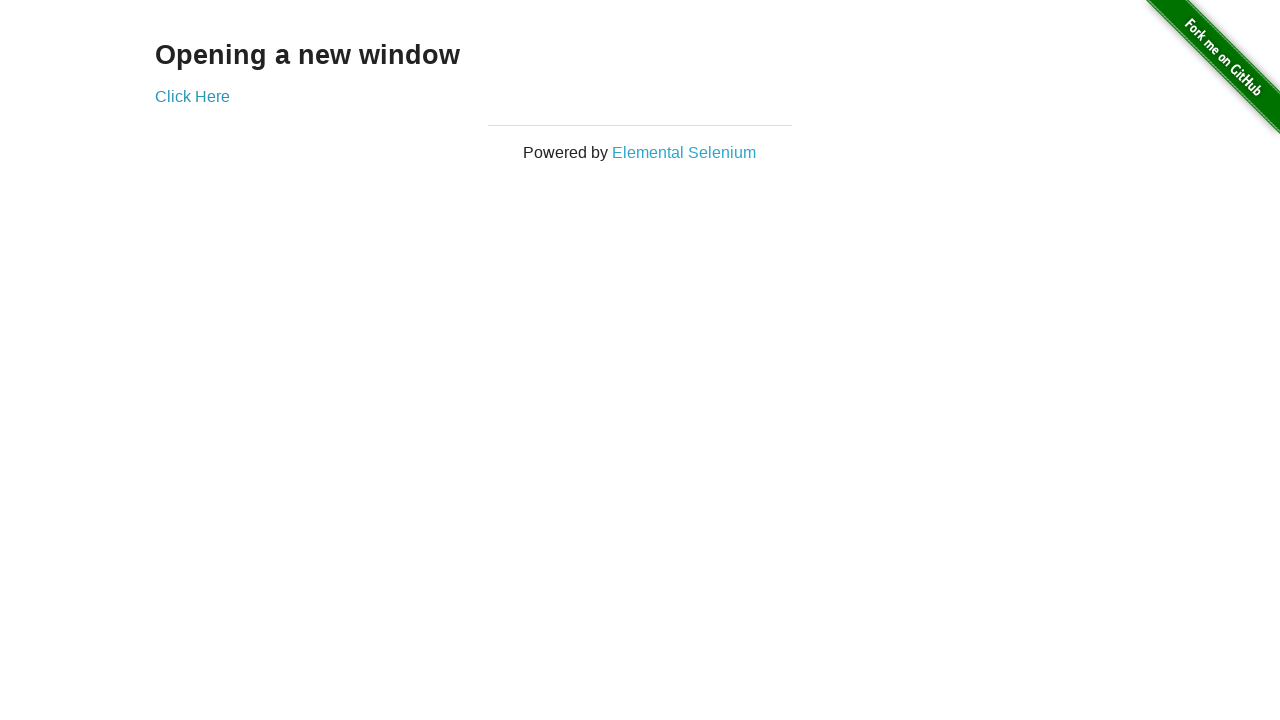

Verified original page title is still 'The Internet'
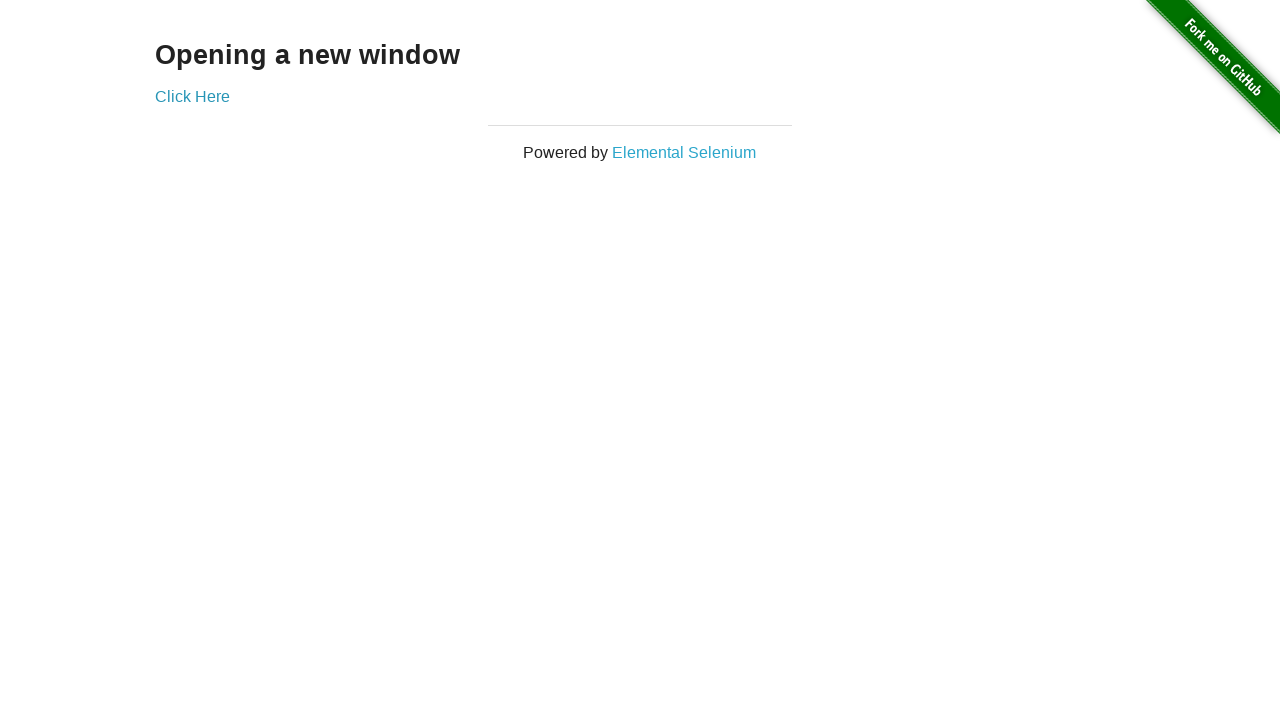

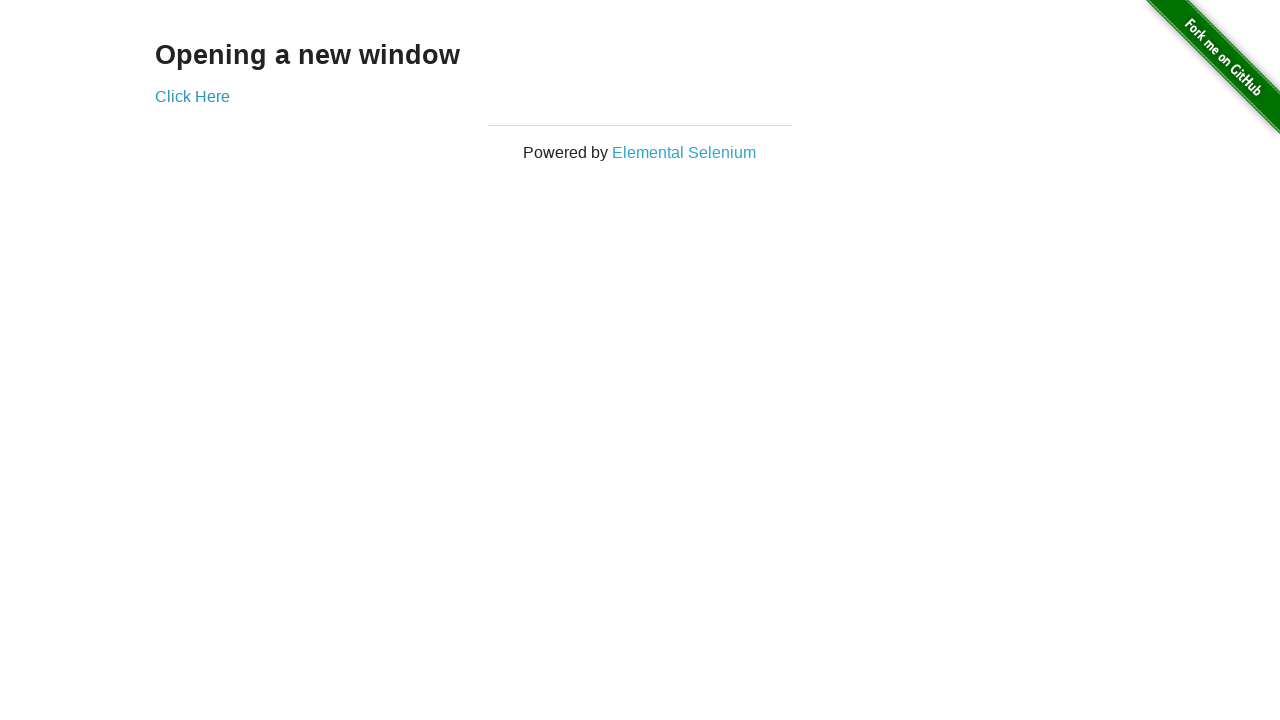